Tests search functionality by searching for 'book' and verifying the page shows no results found message.

Starting URL: http://zero.webappsecurity.com/

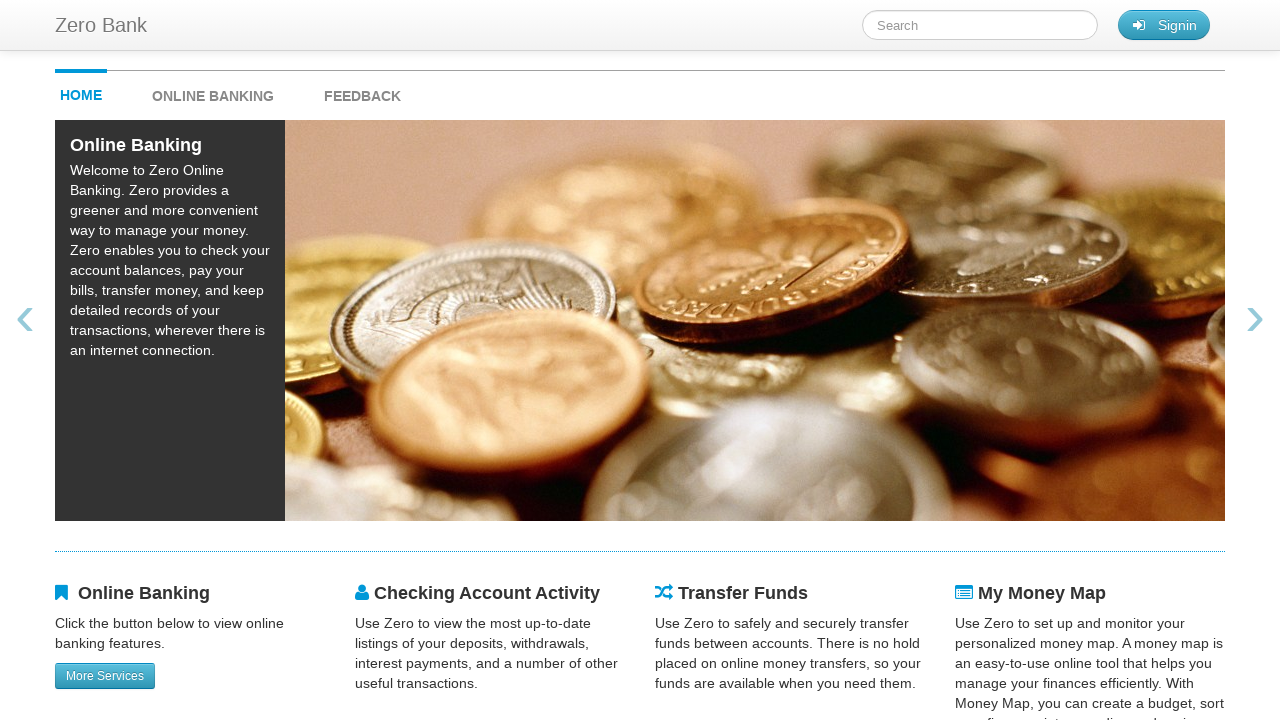

Typed 'book' into search field on #searchTerm
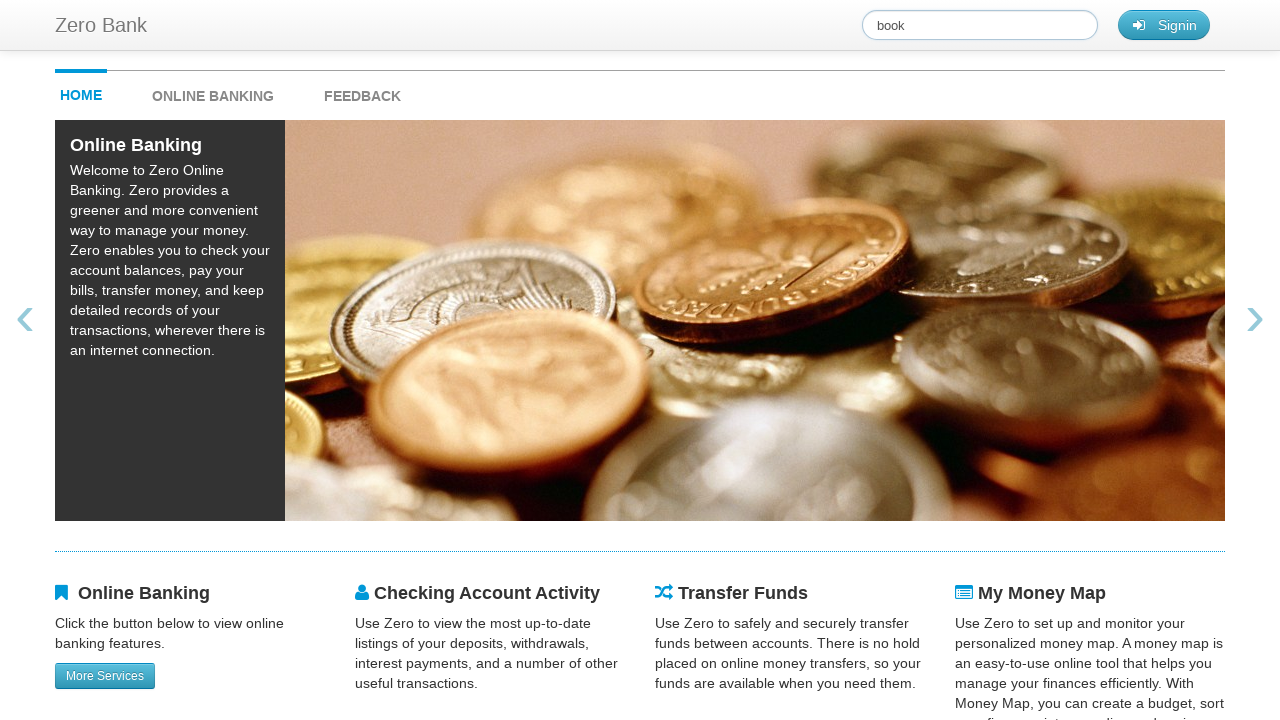

Pressed Enter to submit search
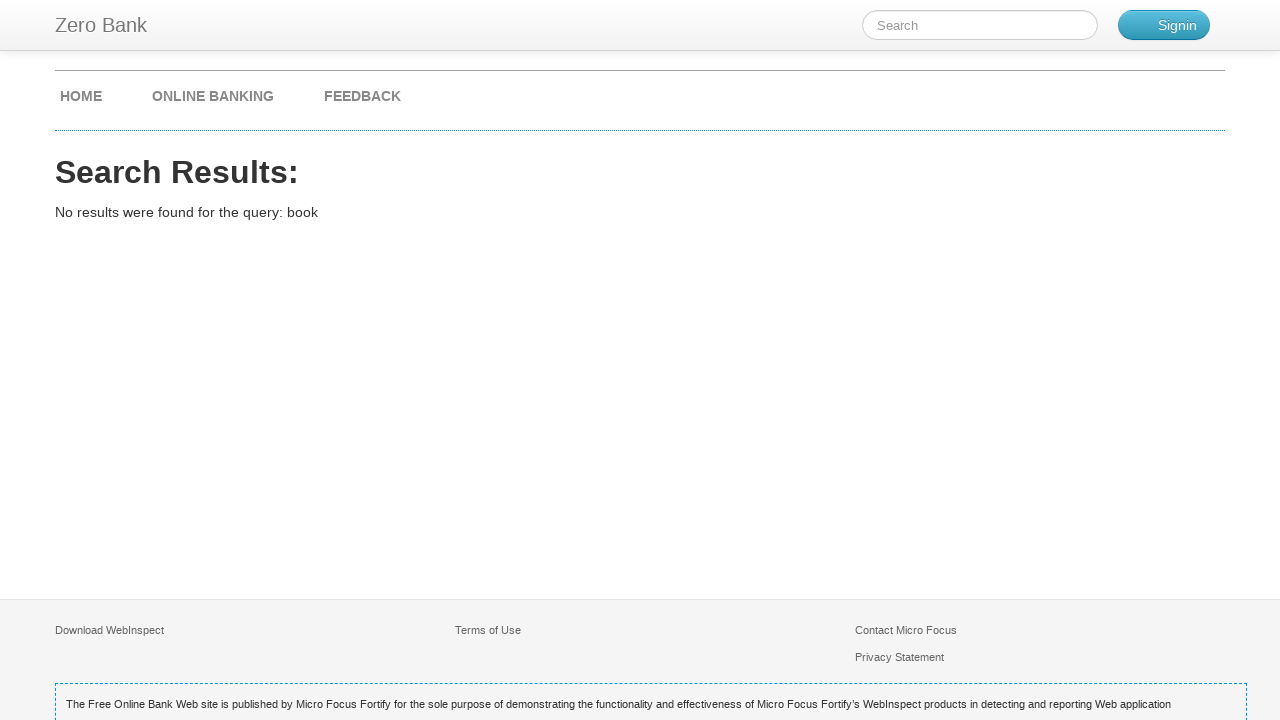

Verified page title is 'Zero - Search Tips'
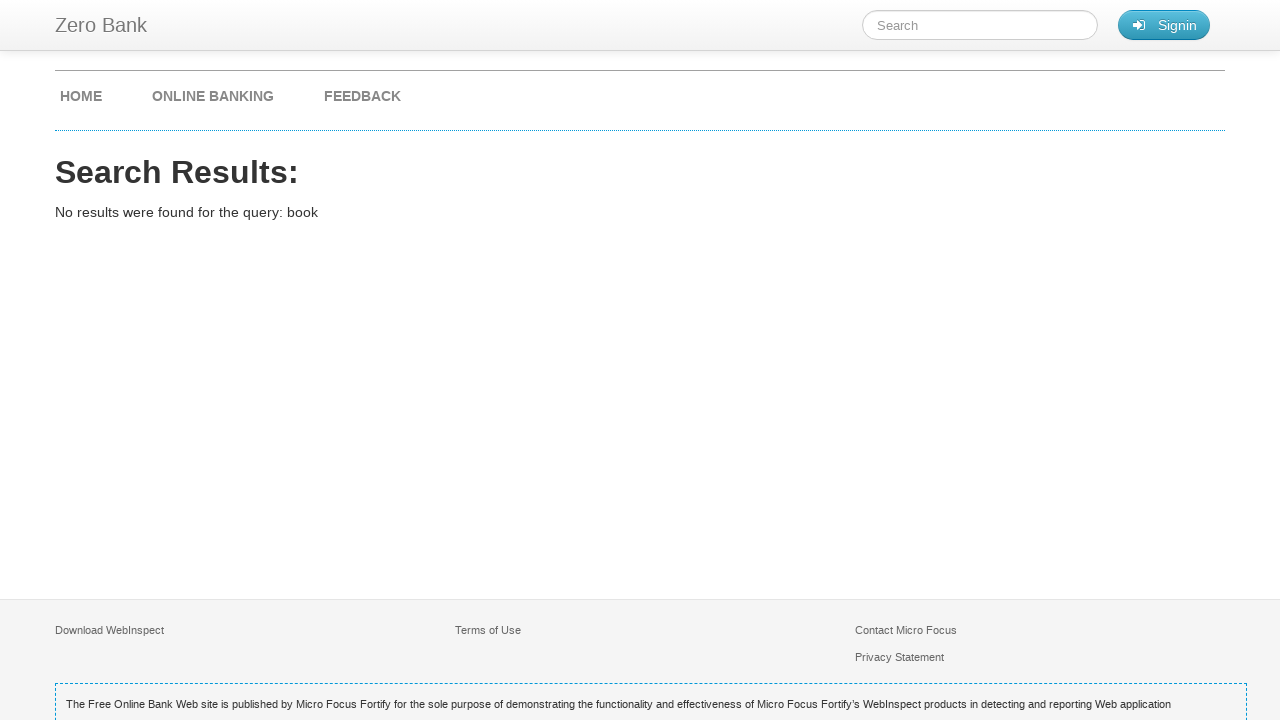

Located 'No results' message element
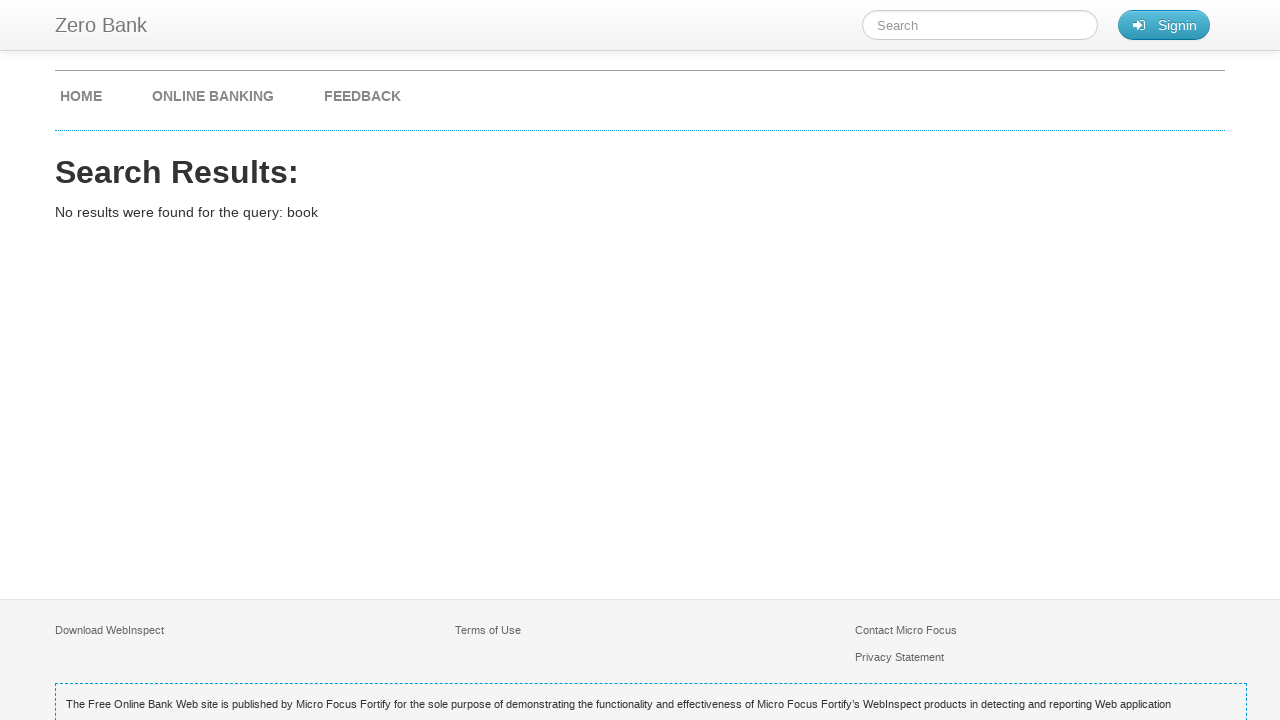

Verified 'No results were found for the query: book' message is visible
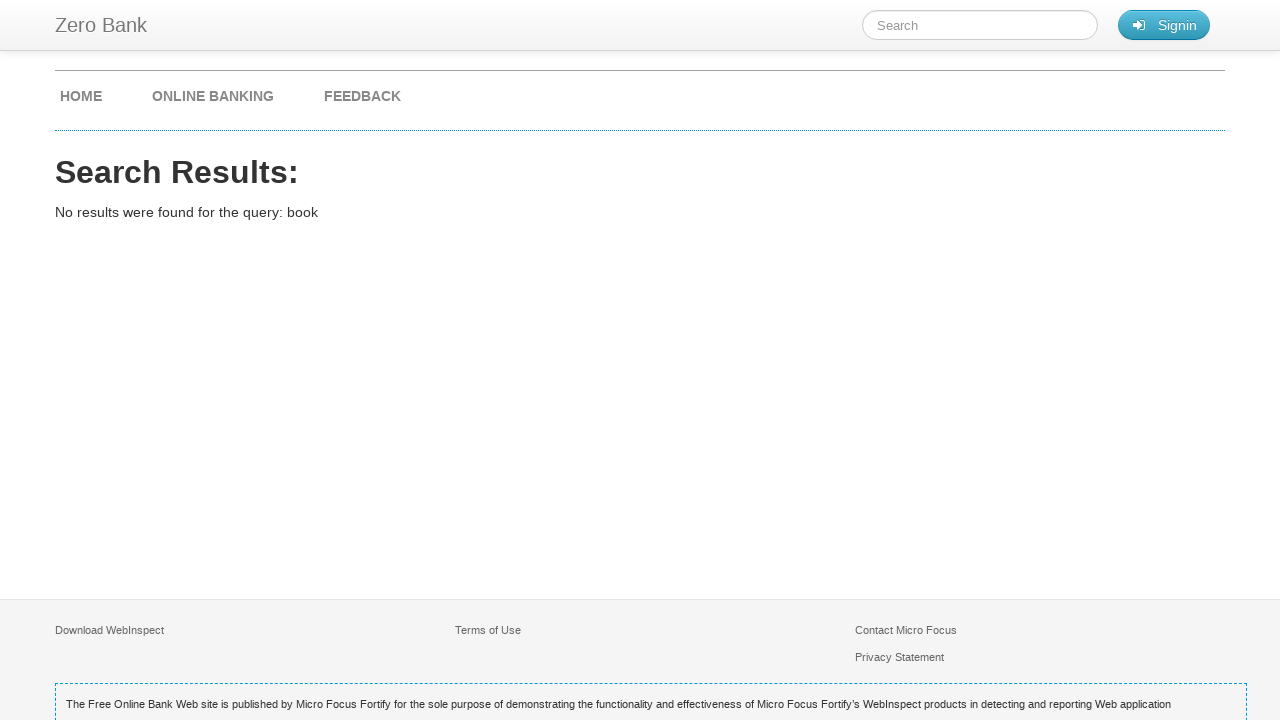

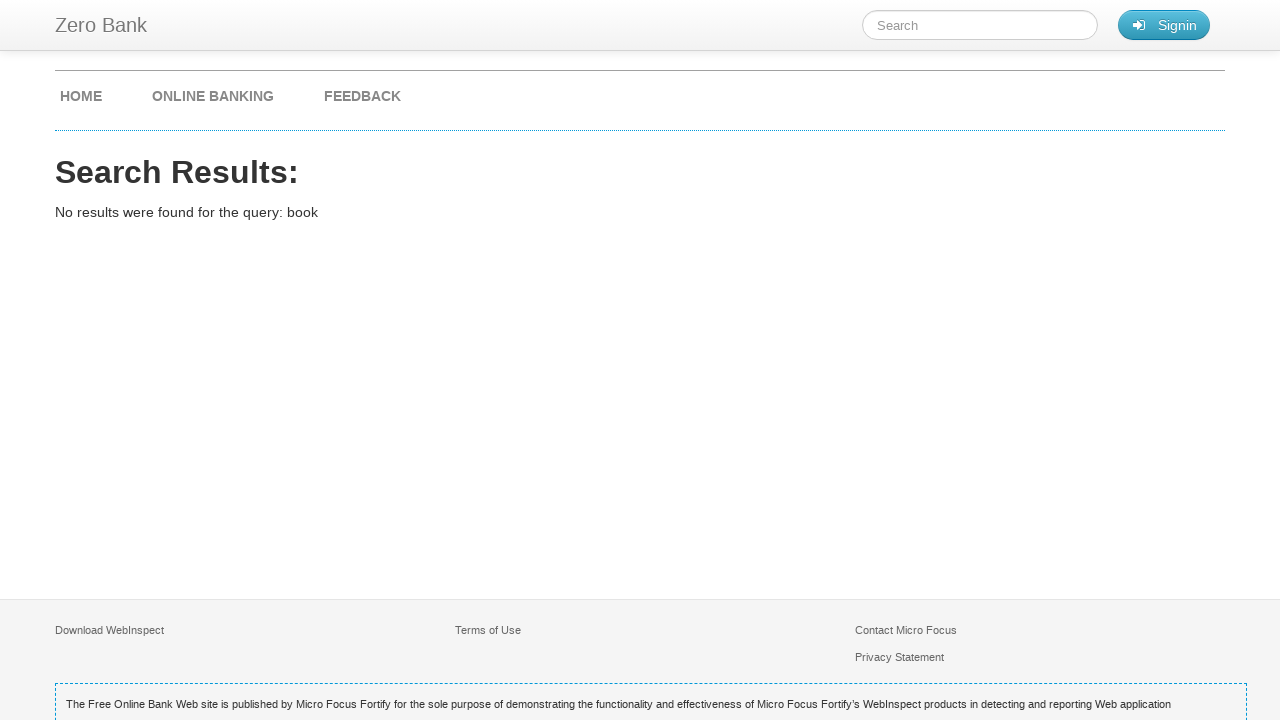